Tests that edits are cancelled when pressing Escape key

Starting URL: https://demo.playwright.dev/todomvc

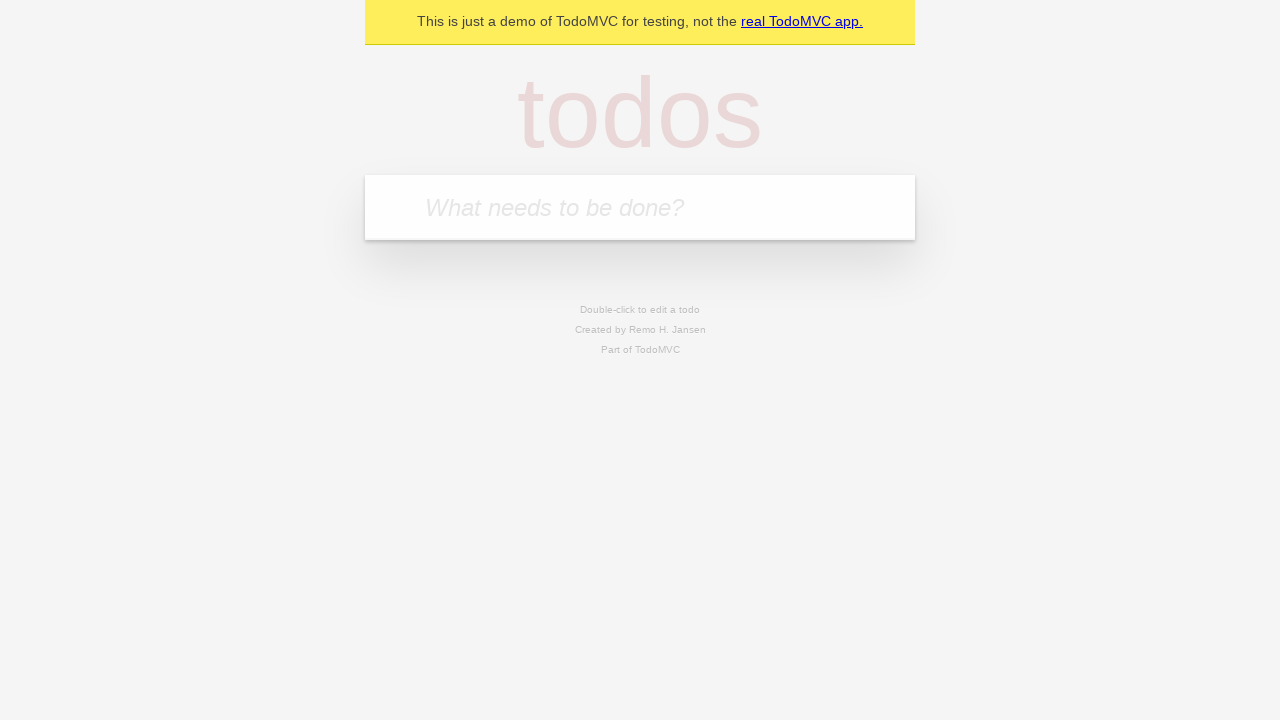

Navigated to TodoMVC demo application
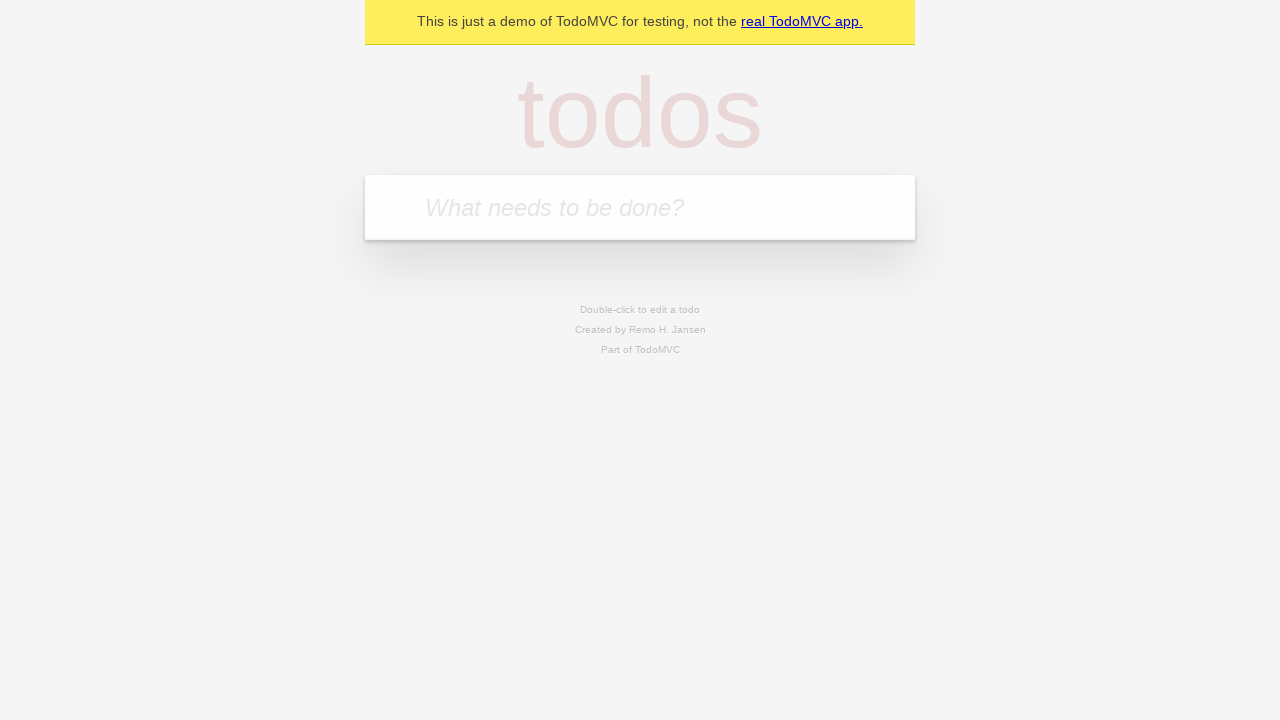

Filled first todo input with 'buy some cheese' on internal:attr=[placeholder="What needs to be done?"i]
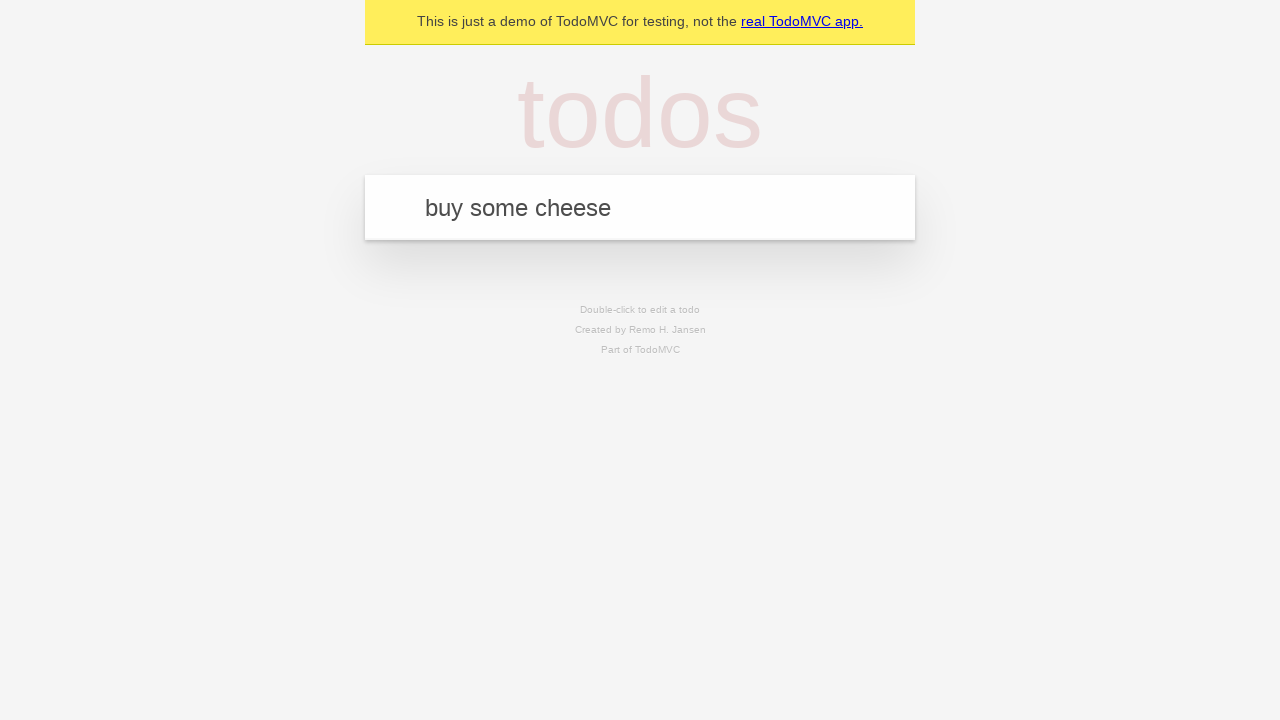

Pressed Enter to create first todo on internal:attr=[placeholder="What needs to be done?"i]
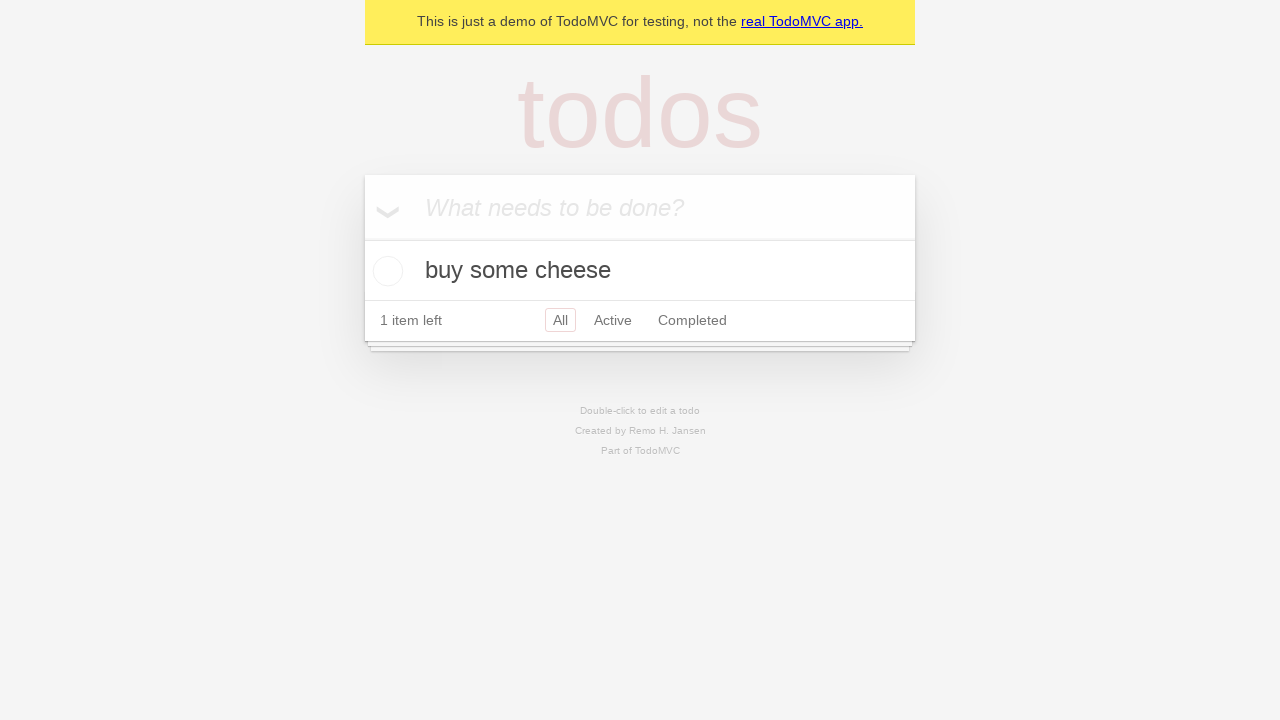

Filled second todo input with 'feed the cat' on internal:attr=[placeholder="What needs to be done?"i]
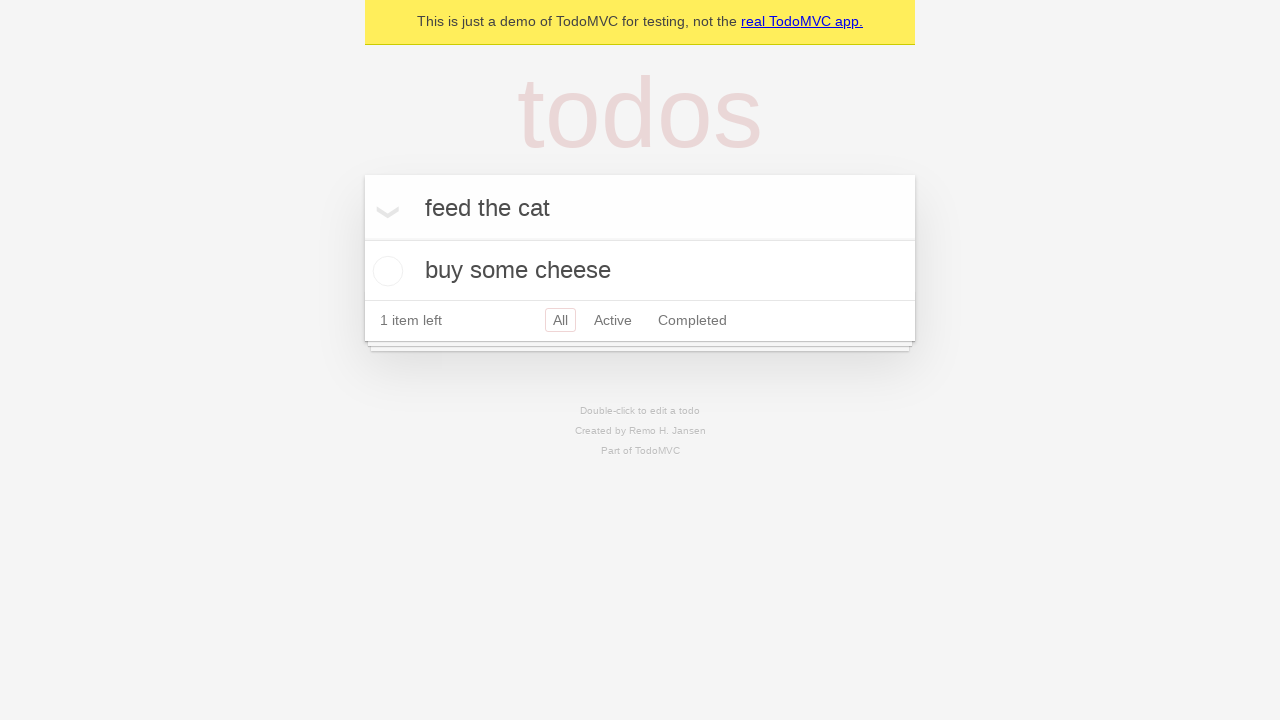

Pressed Enter to create second todo on internal:attr=[placeholder="What needs to be done?"i]
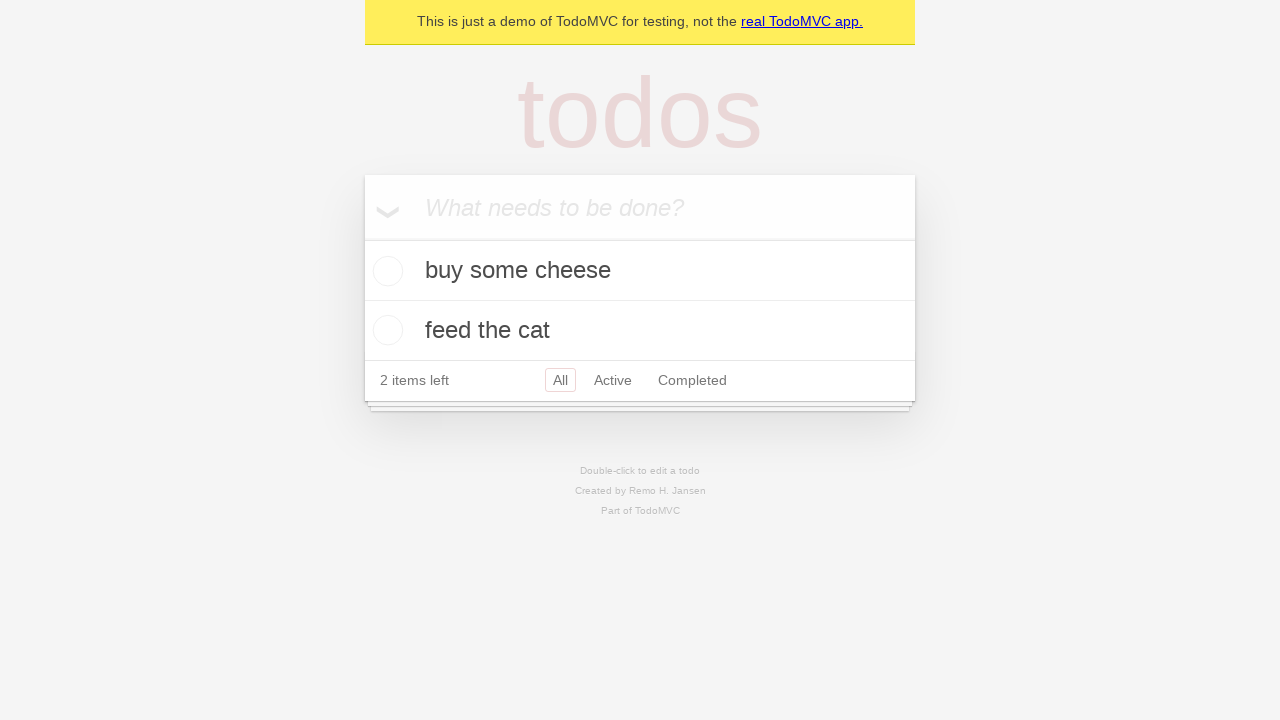

Filled third todo input with 'book a doctors appointment' on internal:attr=[placeholder="What needs to be done?"i]
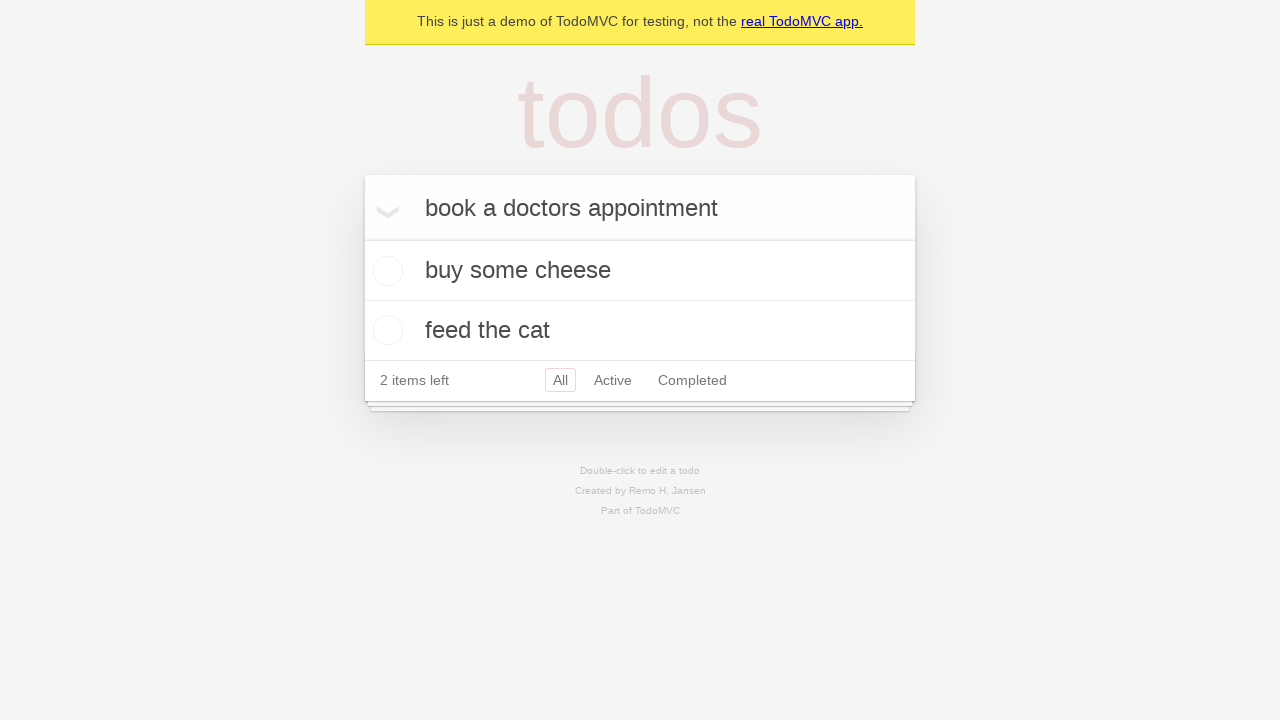

Pressed Enter to create third todo on internal:attr=[placeholder="What needs to be done?"i]
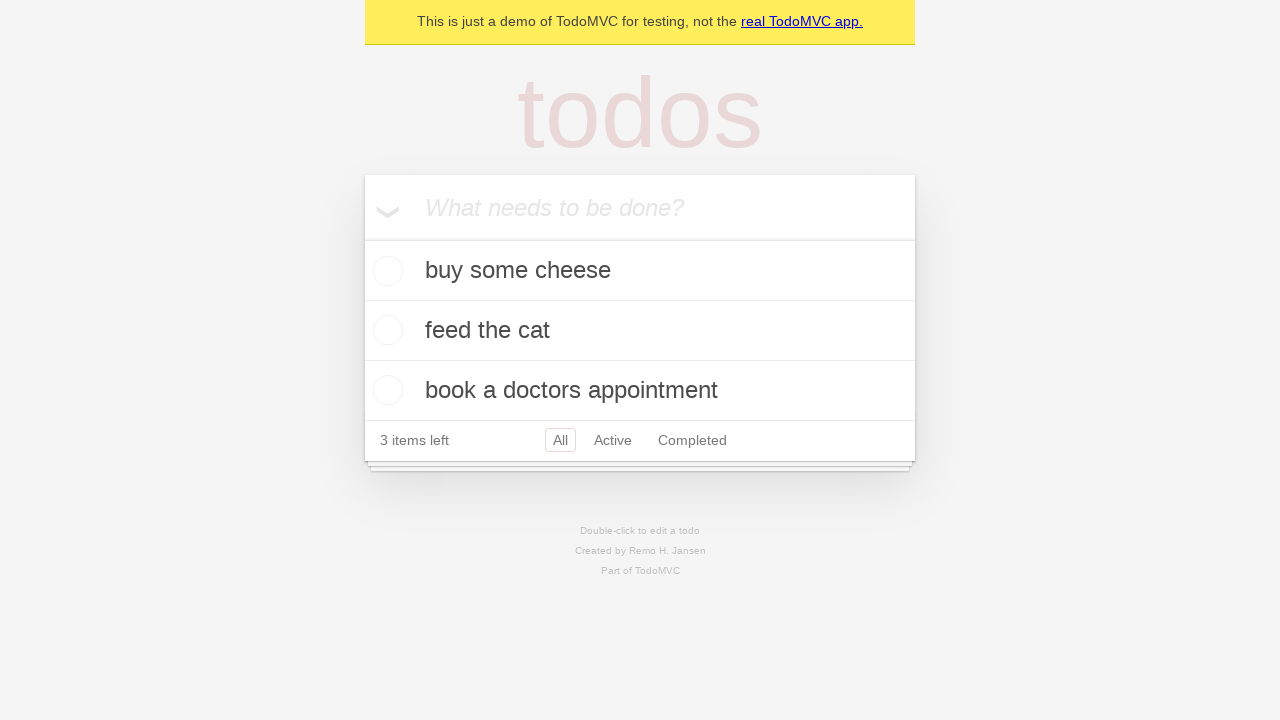

Double-clicked second todo item to enter edit mode at (640, 331) on internal:testid=[data-testid="todo-item"s] >> nth=1
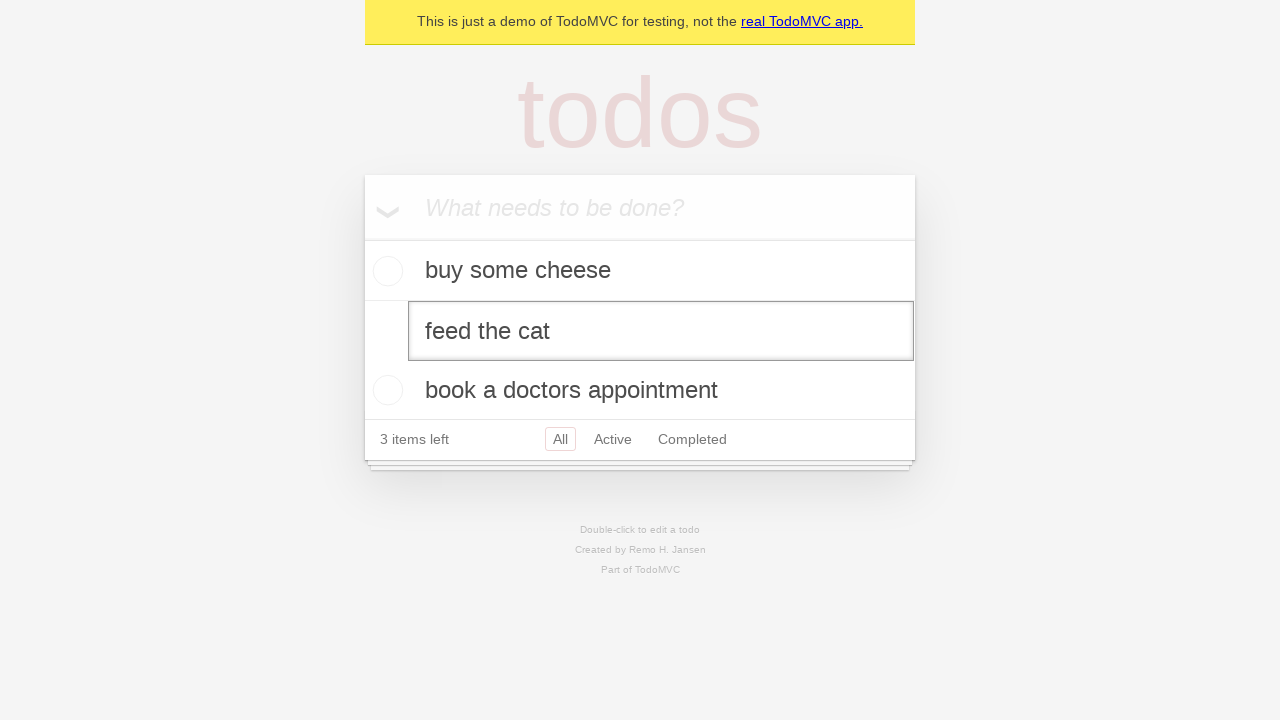

Edited todo text to 'buy some sausages' on internal:testid=[data-testid="todo-item"s] >> nth=1 >> internal:role=textbox[nam
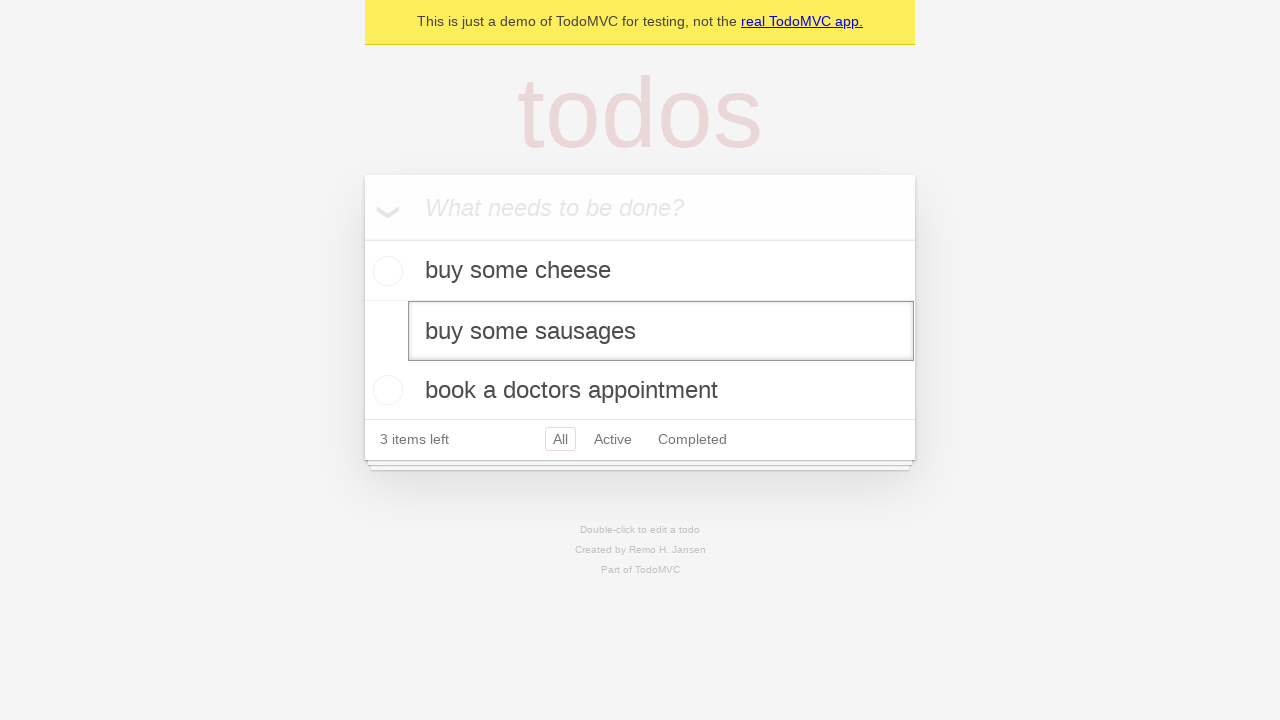

Pressed Escape to cancel the edit on internal:testid=[data-testid="todo-item"s] >> nth=1 >> internal:role=textbox[nam
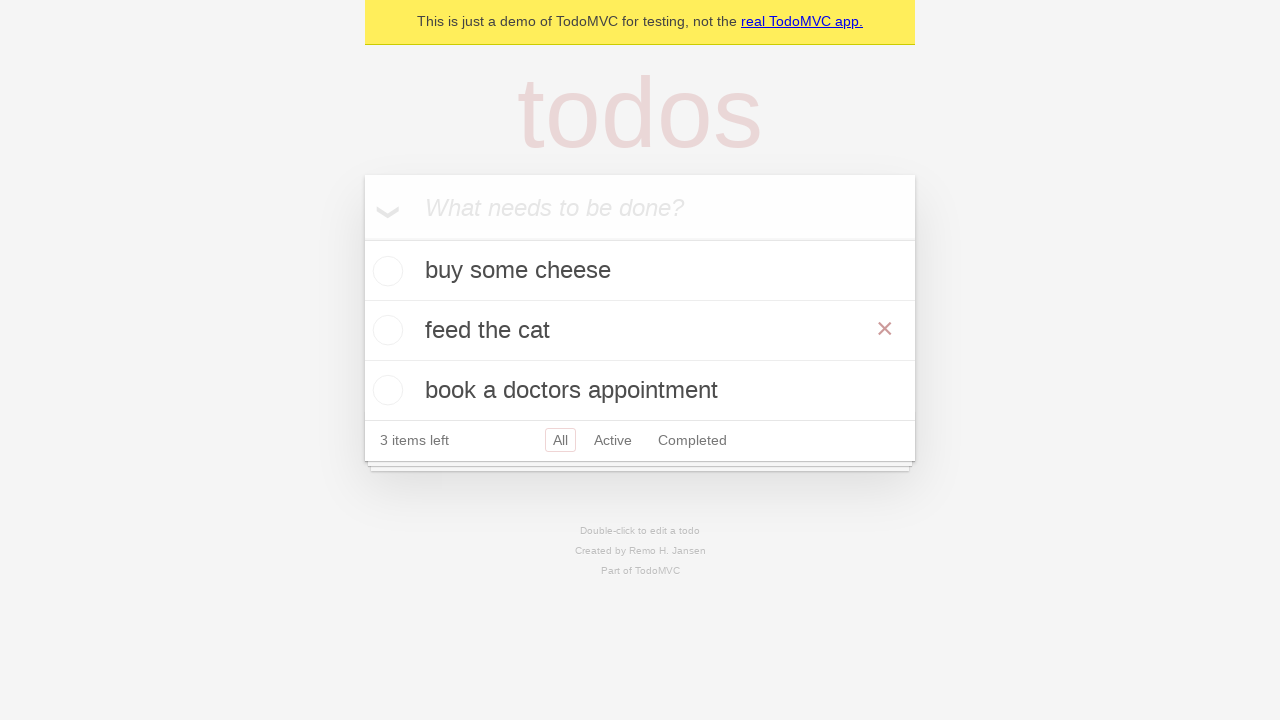

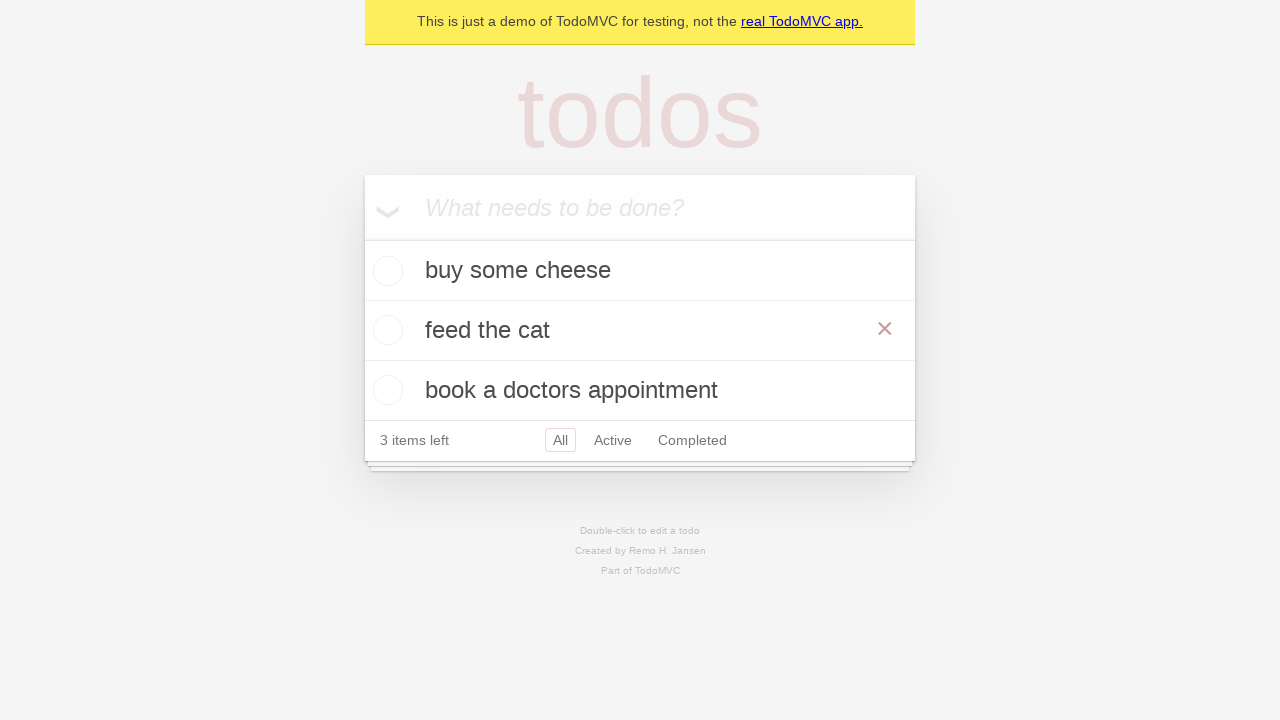